Tests filtering to display only completed items

Starting URL: https://demo.playwright.dev/todomvc

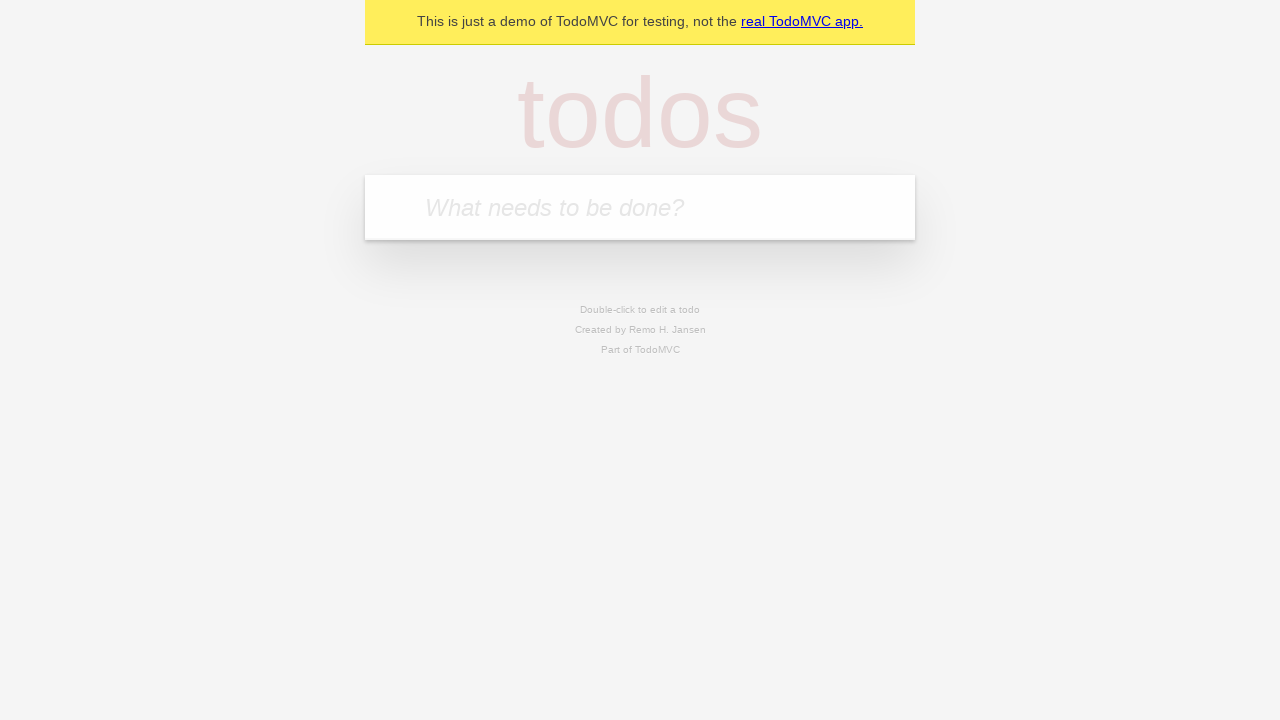

Filled new todo input with 'buy some cheese' on .new-todo
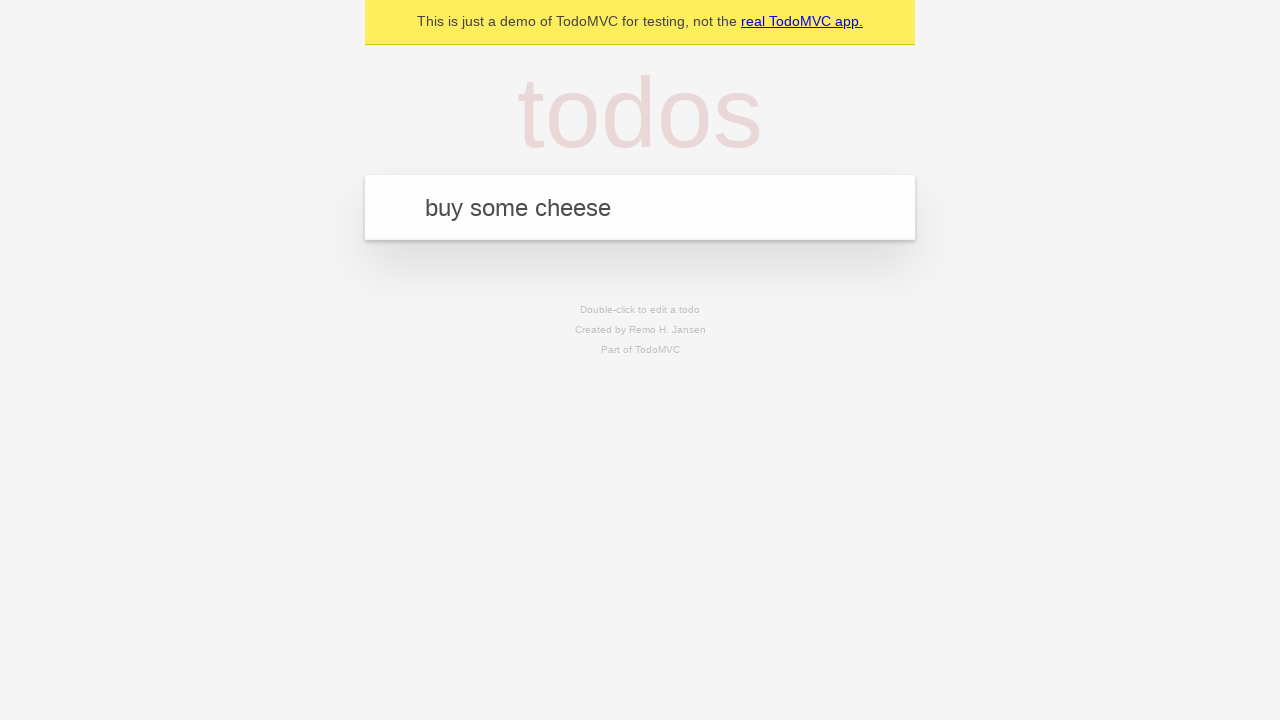

Pressed Enter to add 'buy some cheese' to the todo list on .new-todo
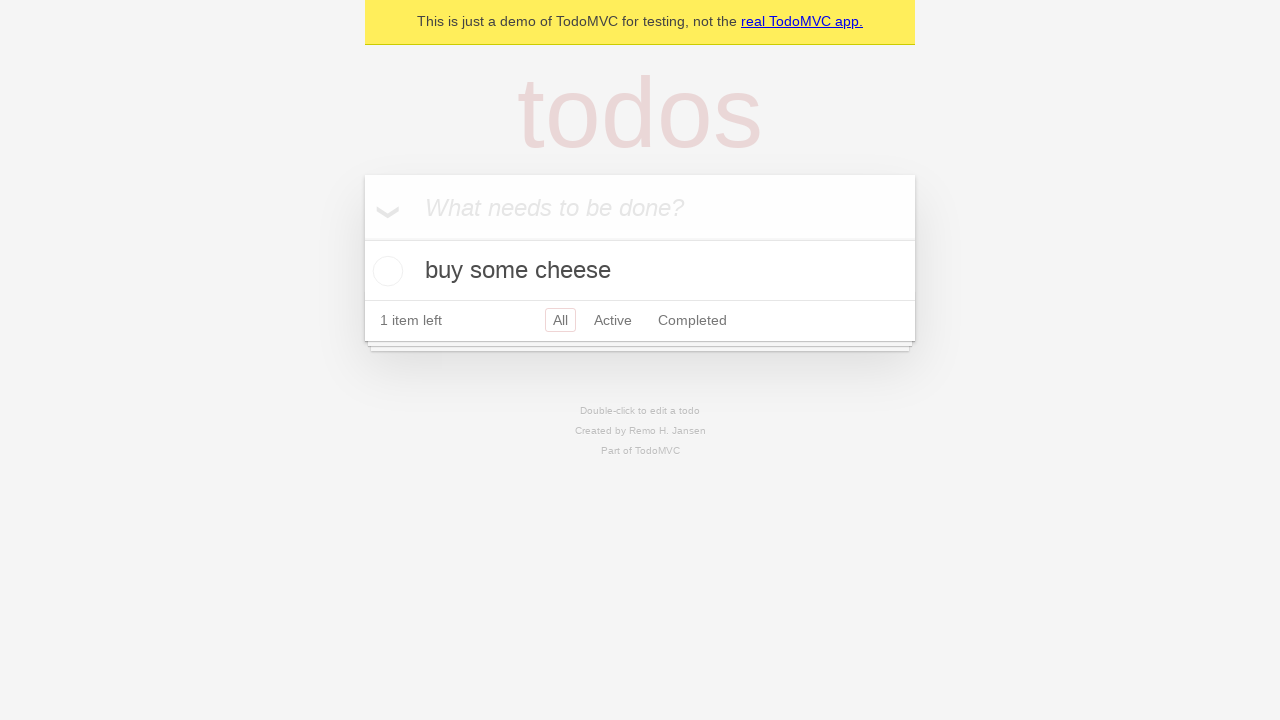

Filled new todo input with 'feed the cat' on .new-todo
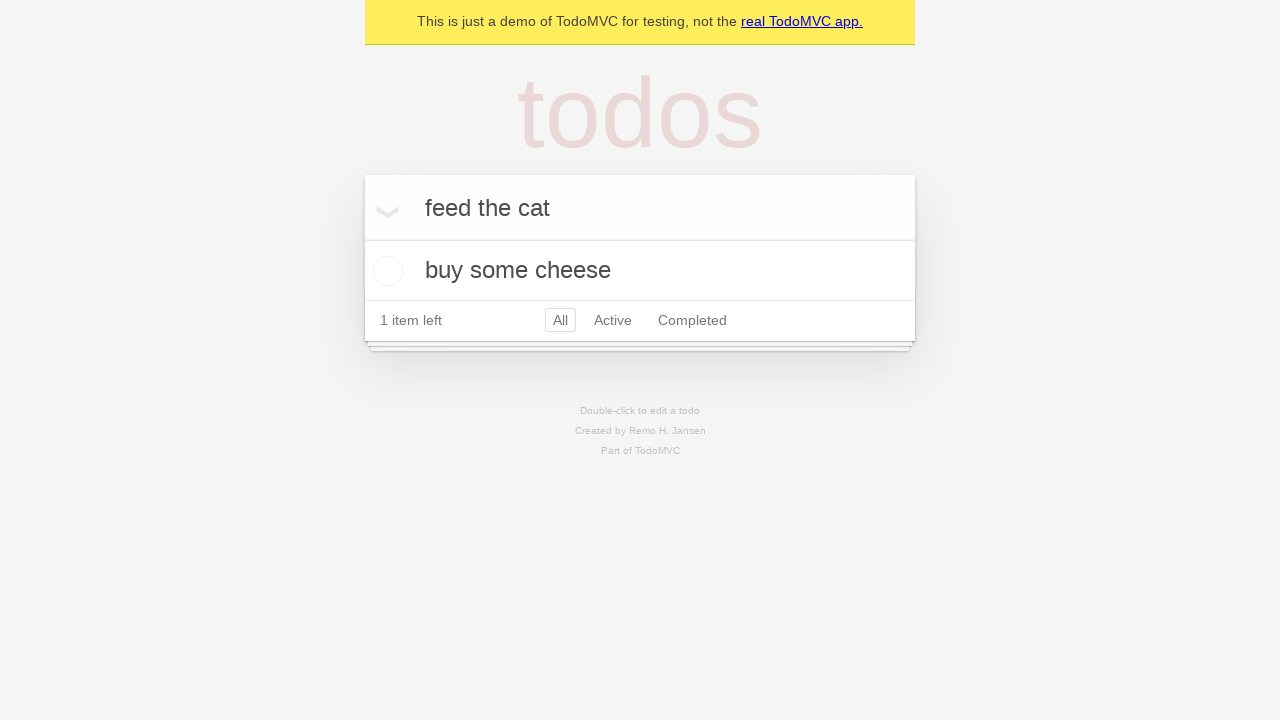

Pressed Enter to add 'feed the cat' to the todo list on .new-todo
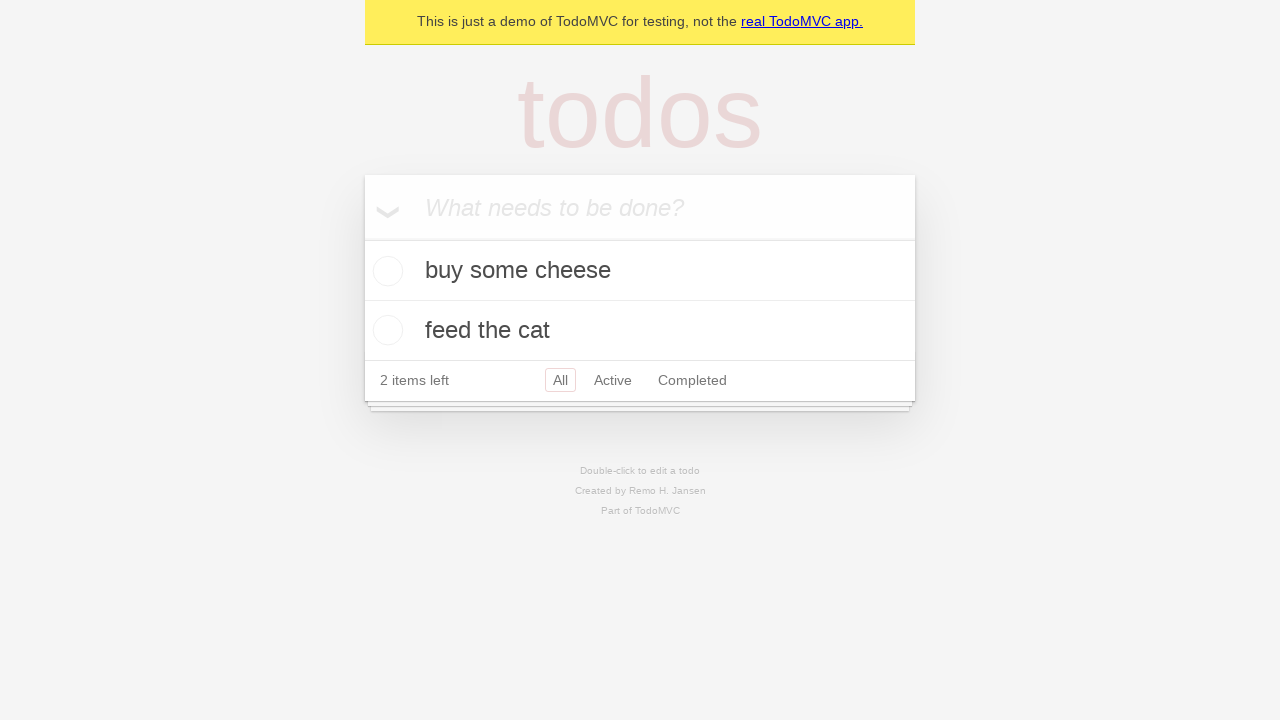

Filled new todo input with 'book a doctors appointment' on .new-todo
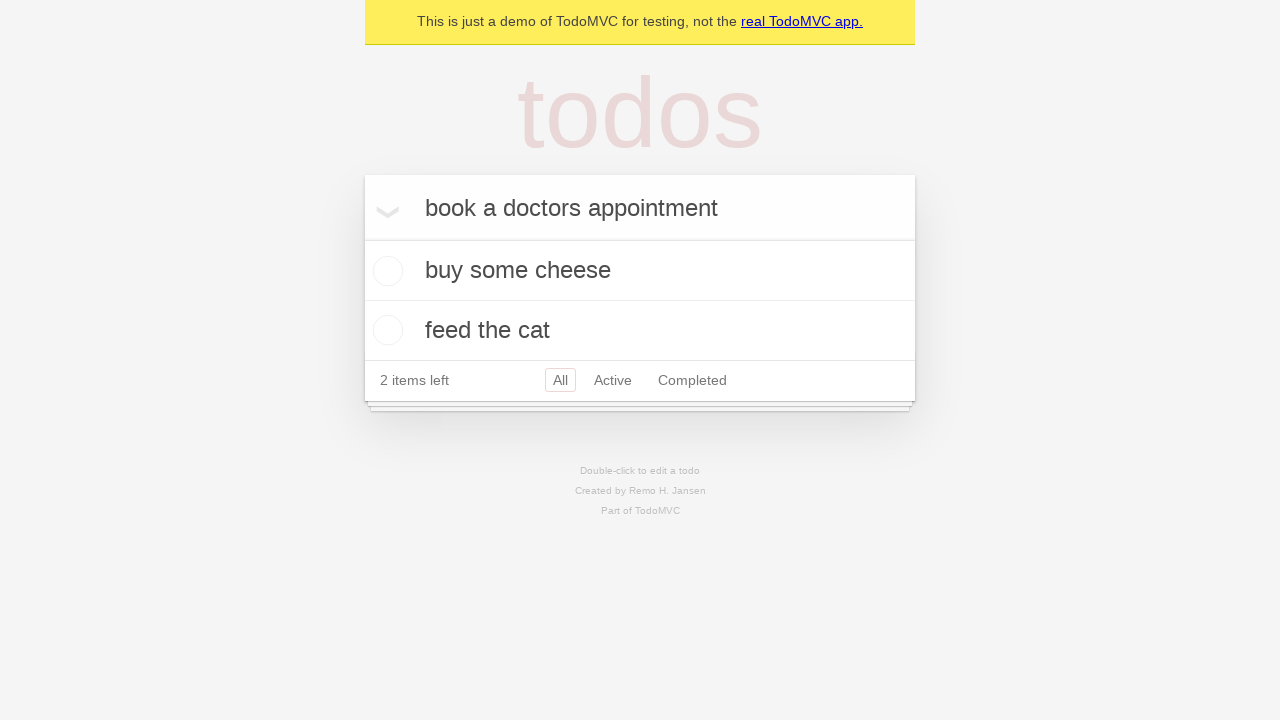

Pressed Enter to add 'book a doctors appointment' to the todo list on .new-todo
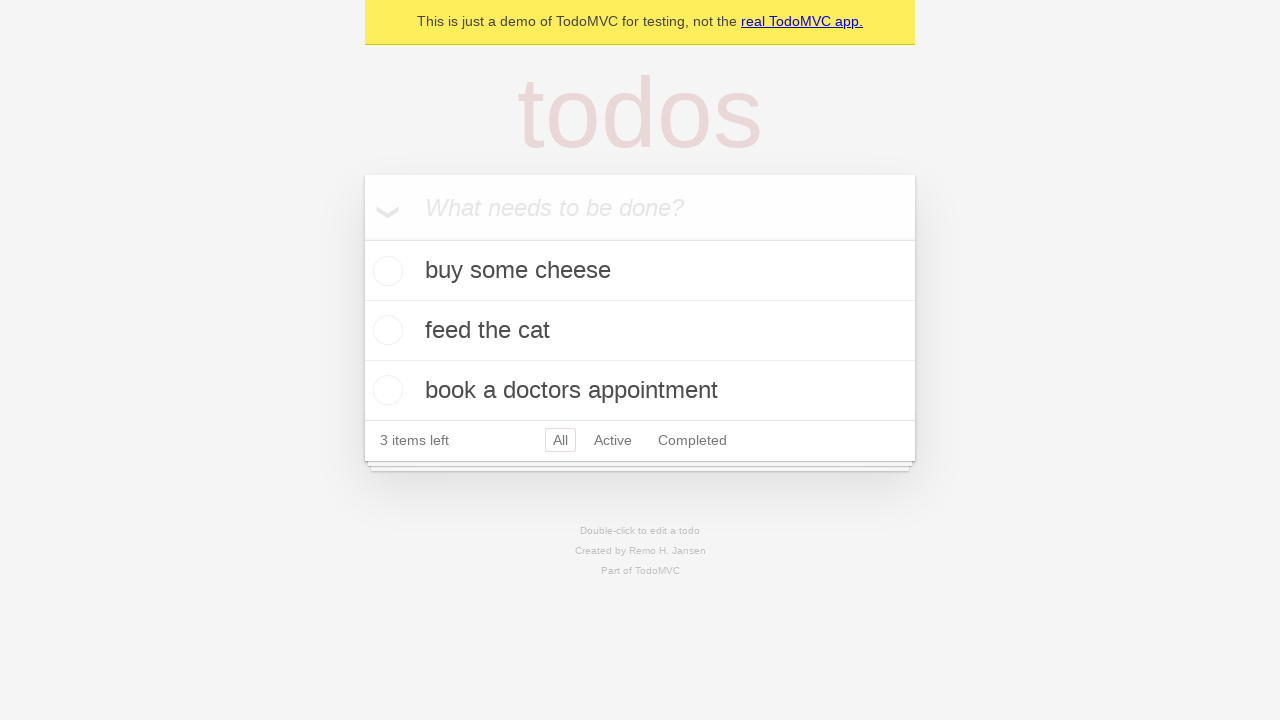

Checked the second todo item to mark it as completed at (385, 330) on .todo-list li .toggle >> nth=1
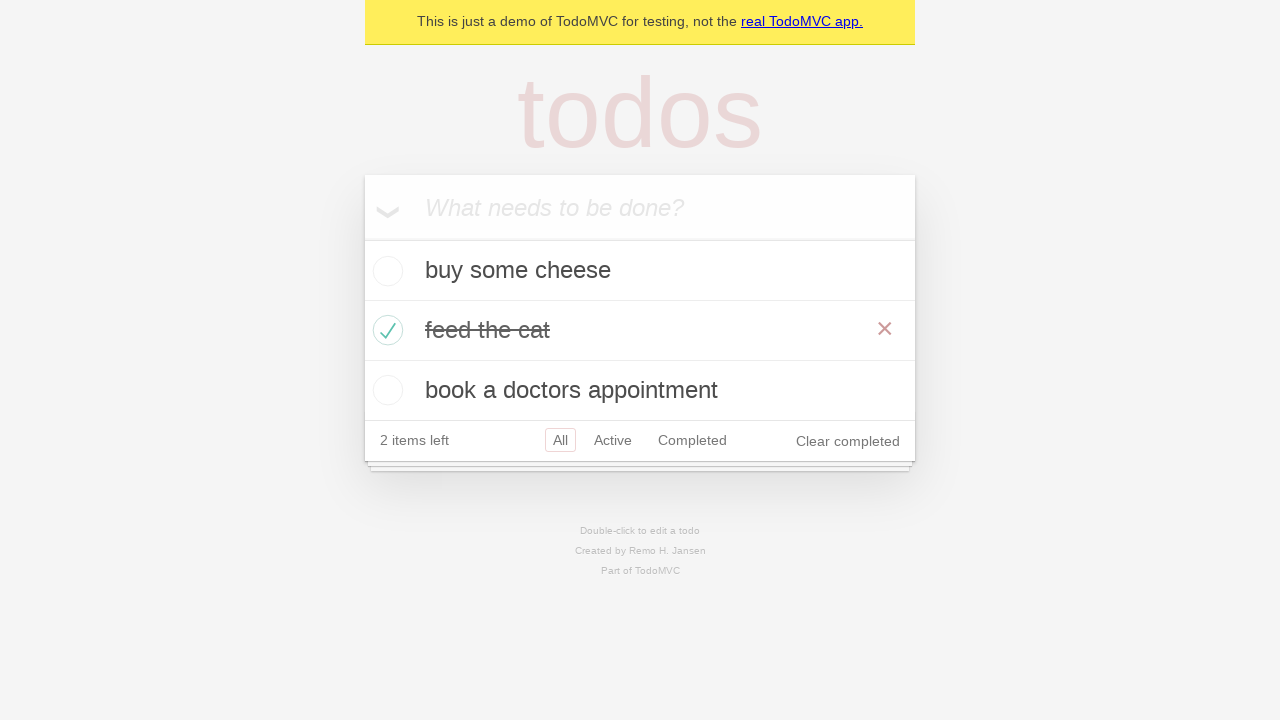

Clicked Completed filter to display only completed items at (692, 440) on .filters >> text=Completed
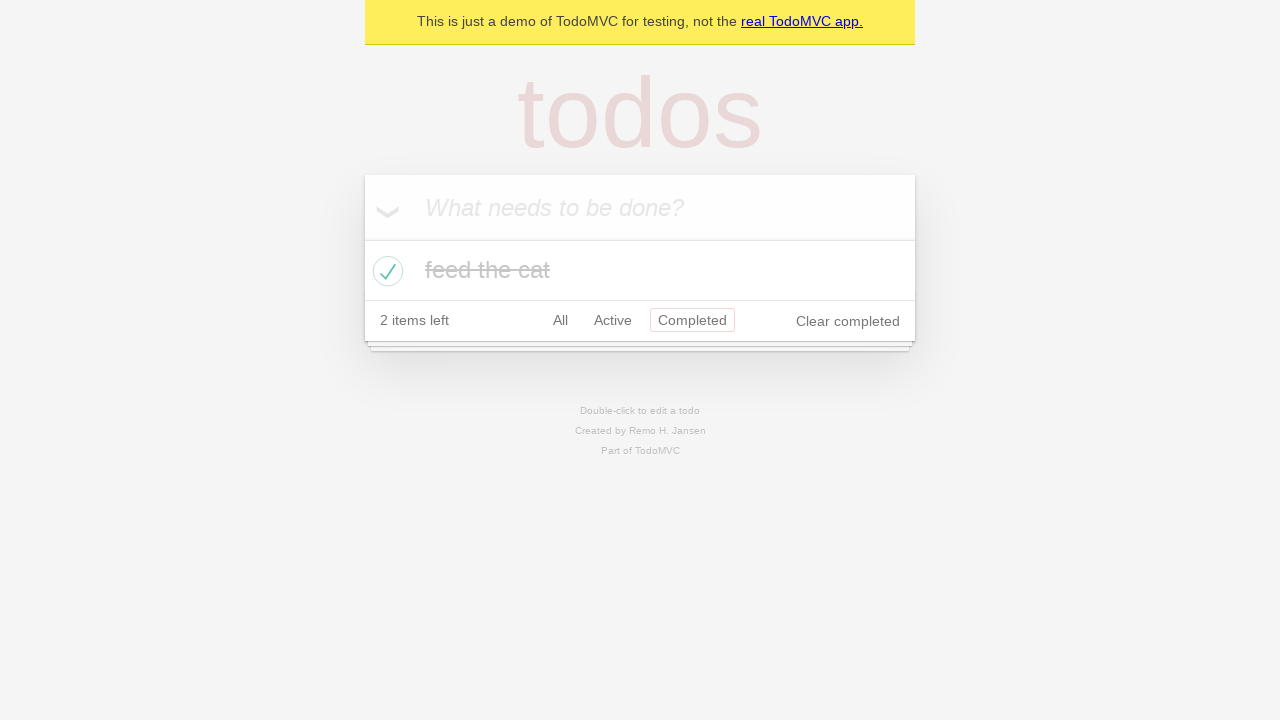

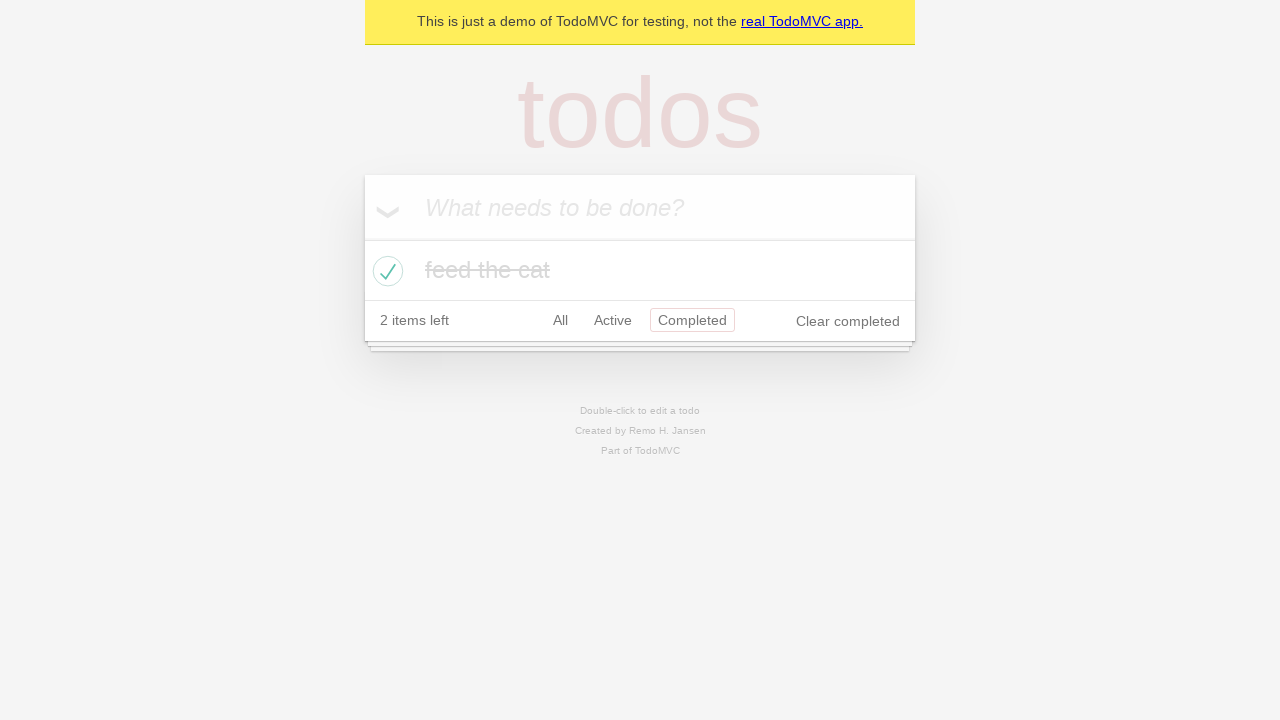